Demonstrates Timeline reporter by clicking element using ID selector

Starting URL: http://omayo.blogspot.com

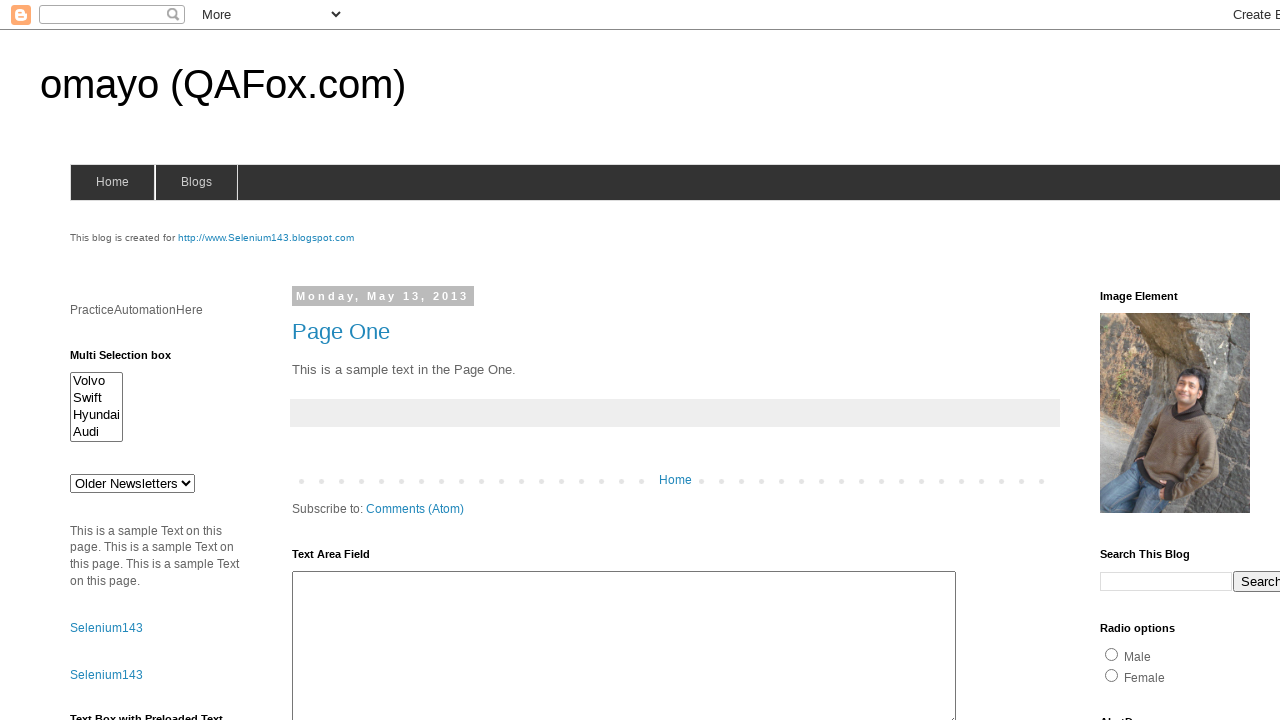

Clicked element with ID selector #selenium143 at (266, 238) on #selenium143
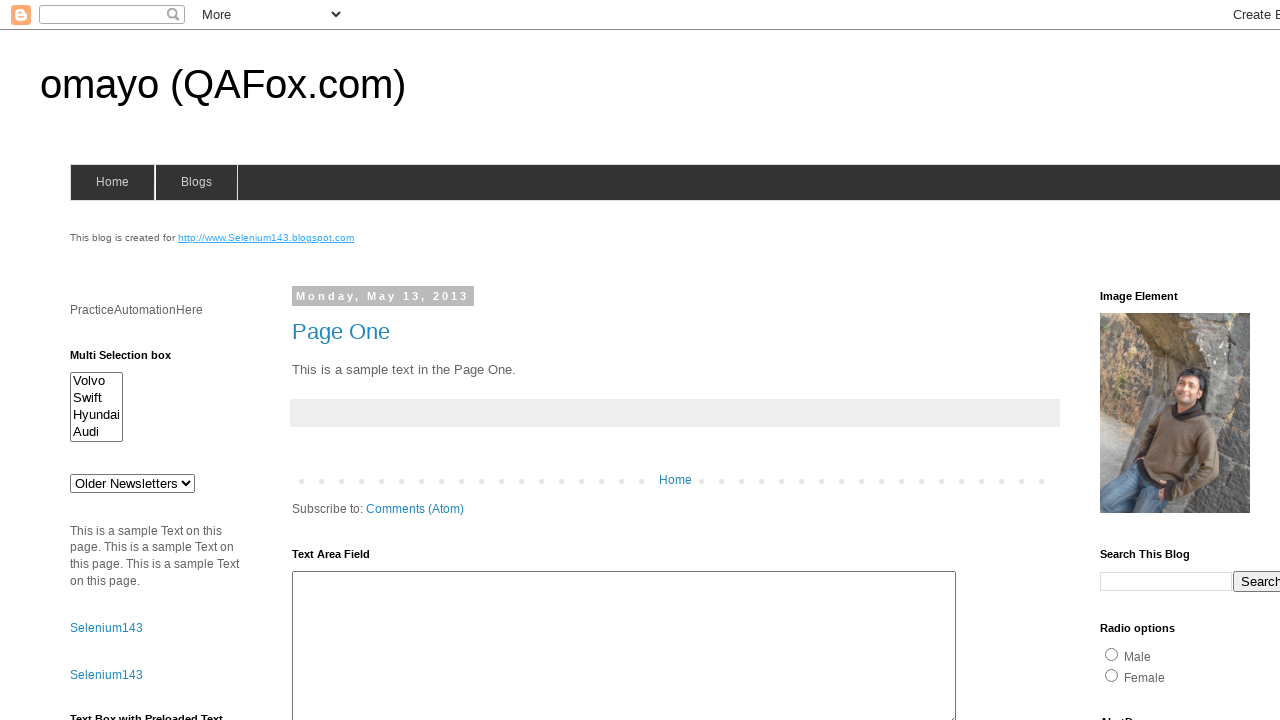

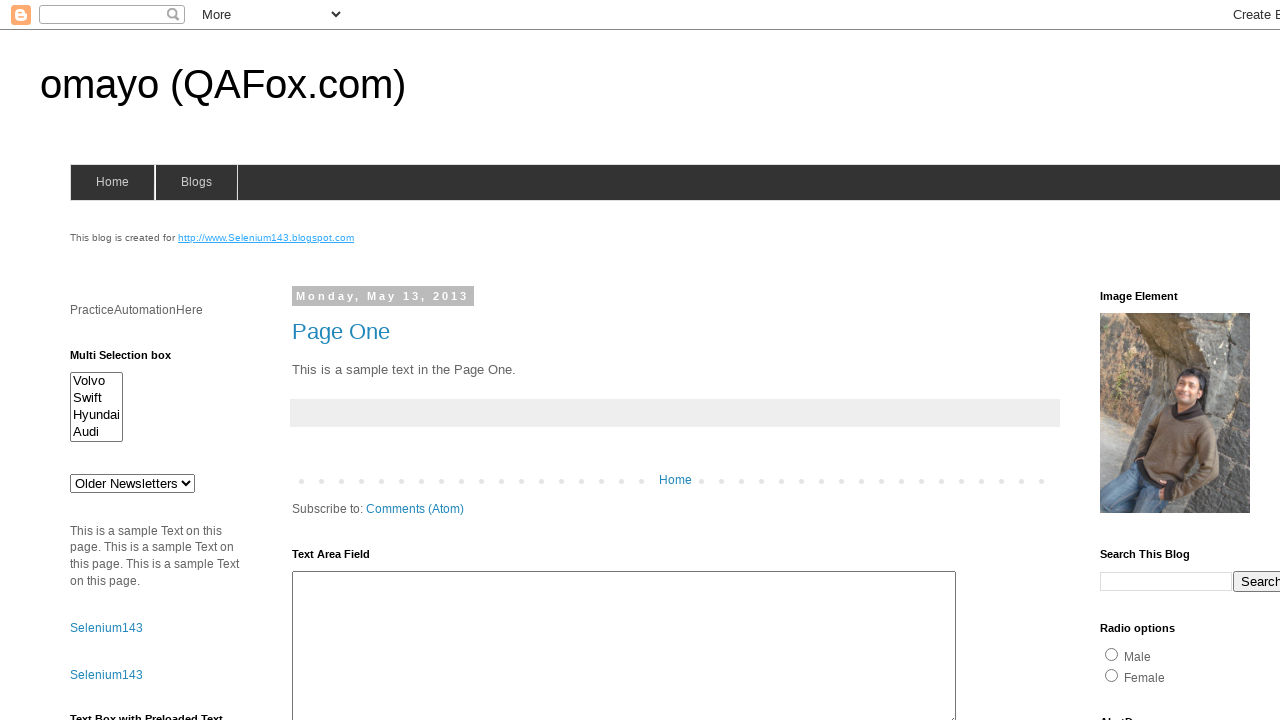